Tests that entered text is trimmed when editing a todo item

Starting URL: https://demo.playwright.dev/todomvc

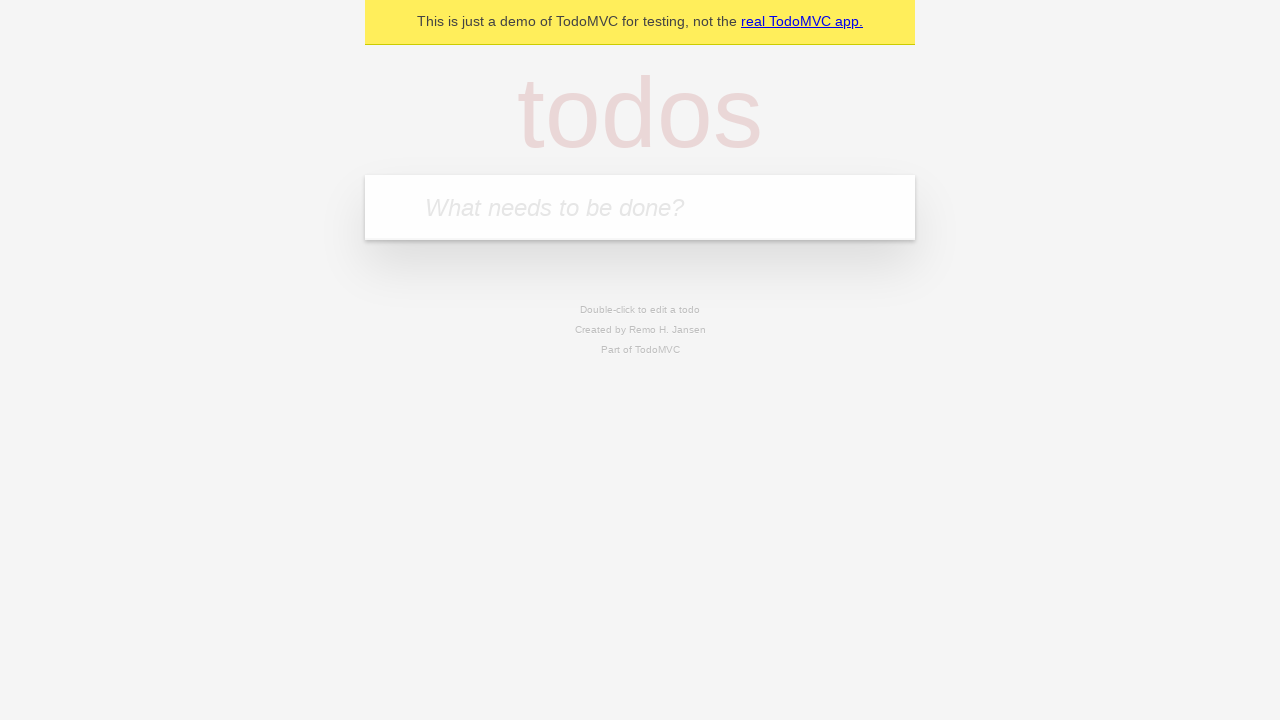

Filled new todo field with 'buy some cheese' on internal:attr=[placeholder="What needs to be done?"i]
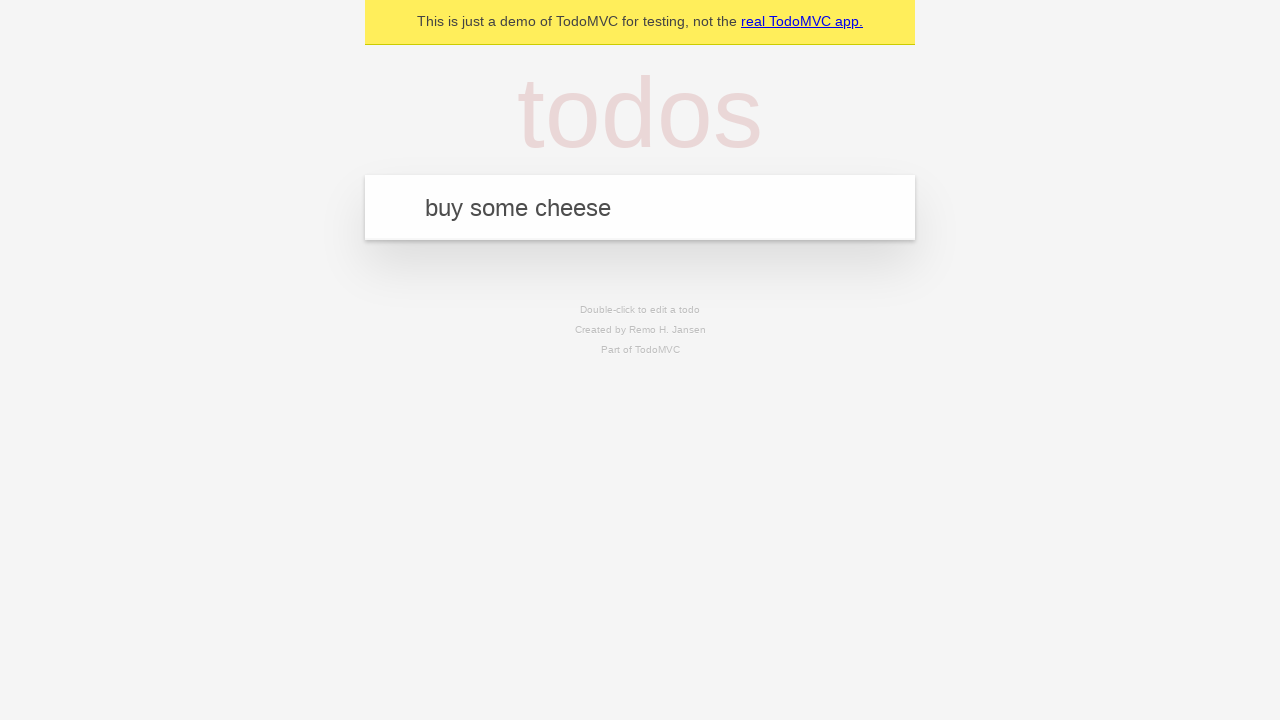

Pressed Enter to create todo 'buy some cheese' on internal:attr=[placeholder="What needs to be done?"i]
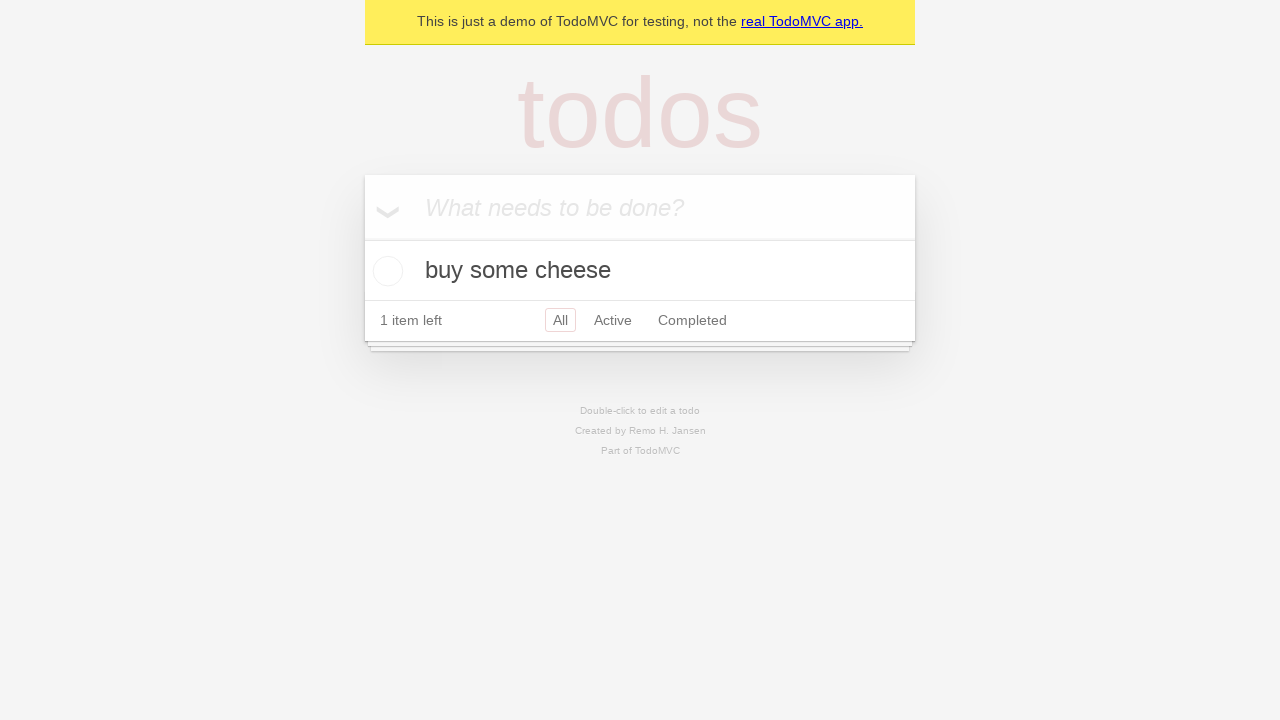

Filled new todo field with 'feed the cat' on internal:attr=[placeholder="What needs to be done?"i]
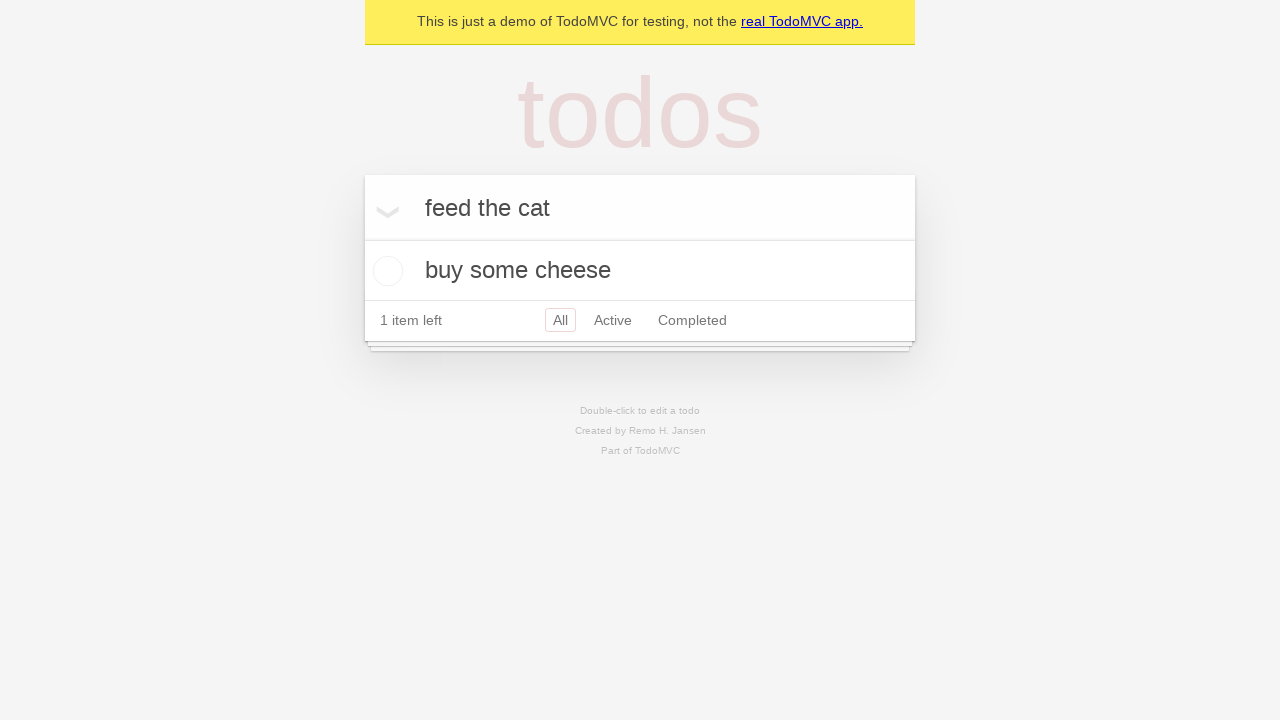

Pressed Enter to create todo 'feed the cat' on internal:attr=[placeholder="What needs to be done?"i]
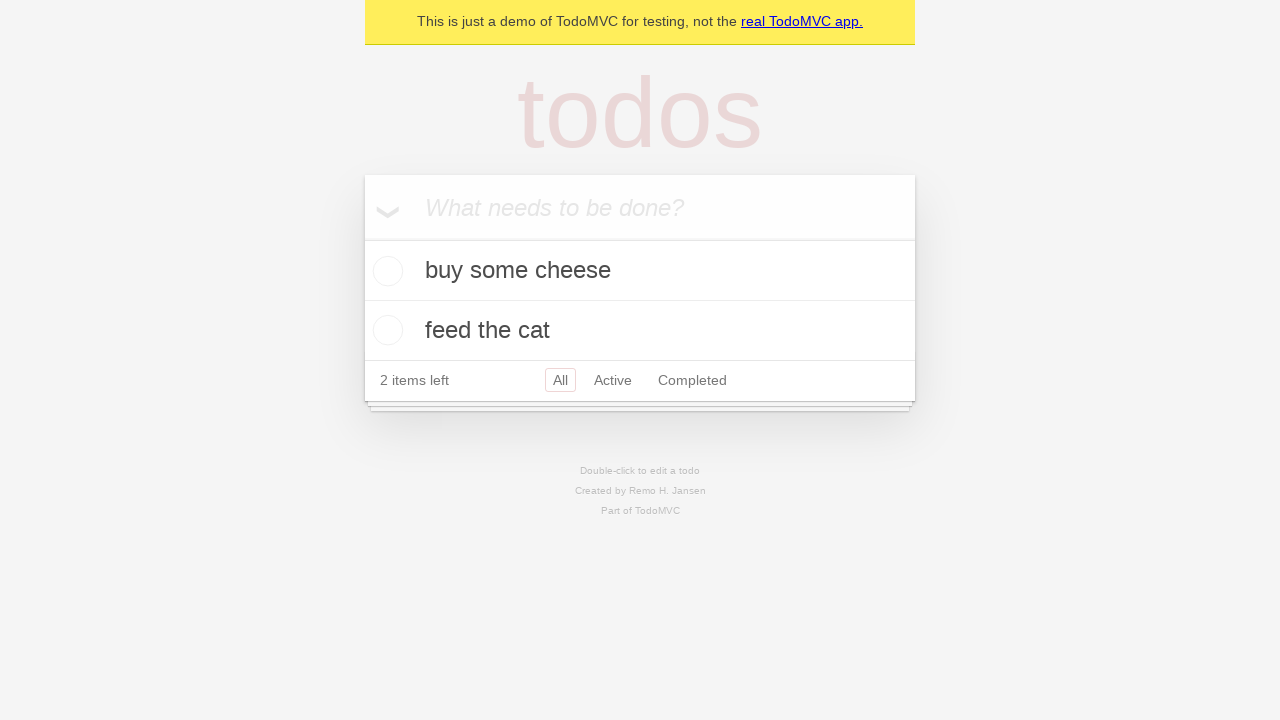

Filled new todo field with 'book a doctors appointment' on internal:attr=[placeholder="What needs to be done?"i]
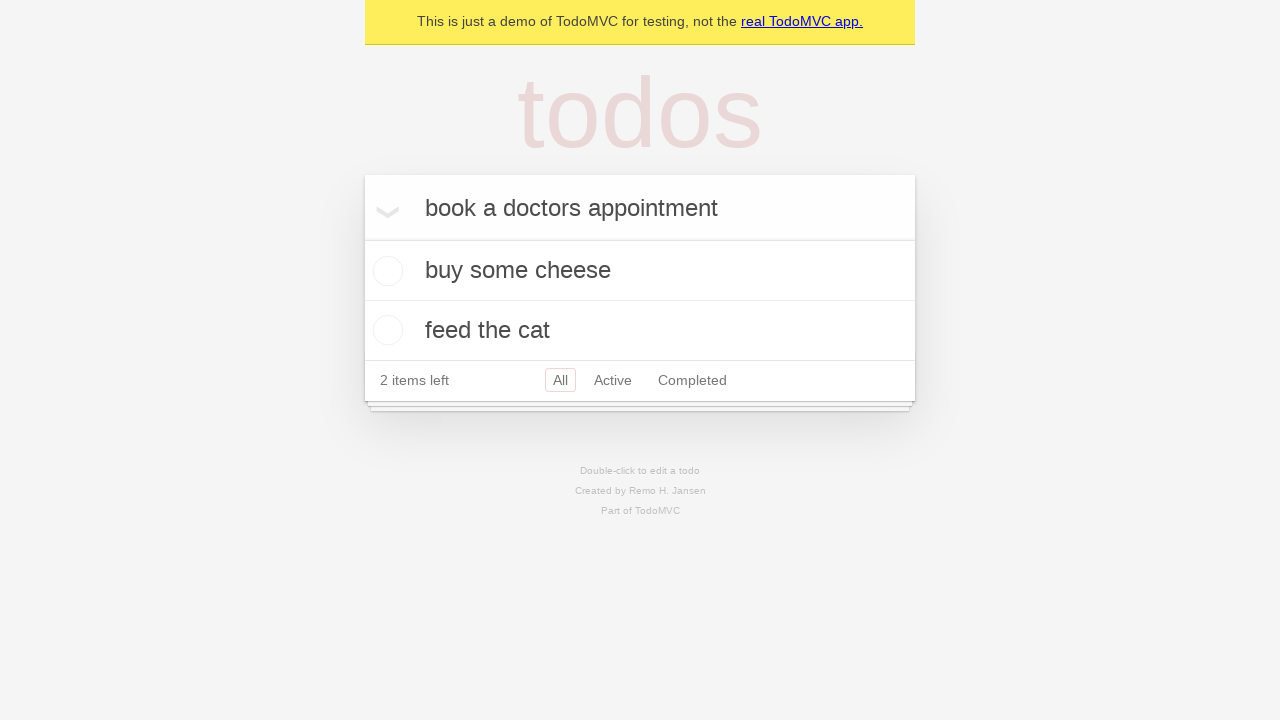

Pressed Enter to create todo 'book a doctors appointment' on internal:attr=[placeholder="What needs to be done?"i]
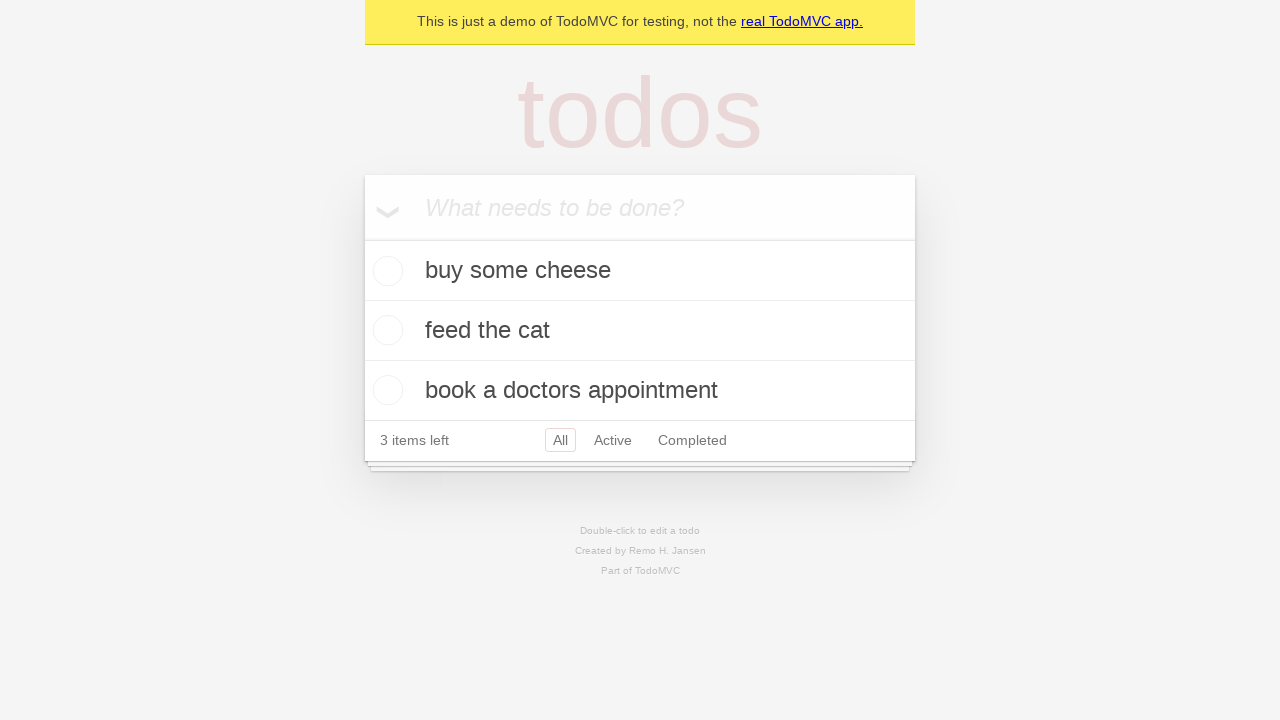

Double-clicked second todo item to enter edit mode at (640, 331) on internal:testid=[data-testid="todo-item"s] >> nth=1
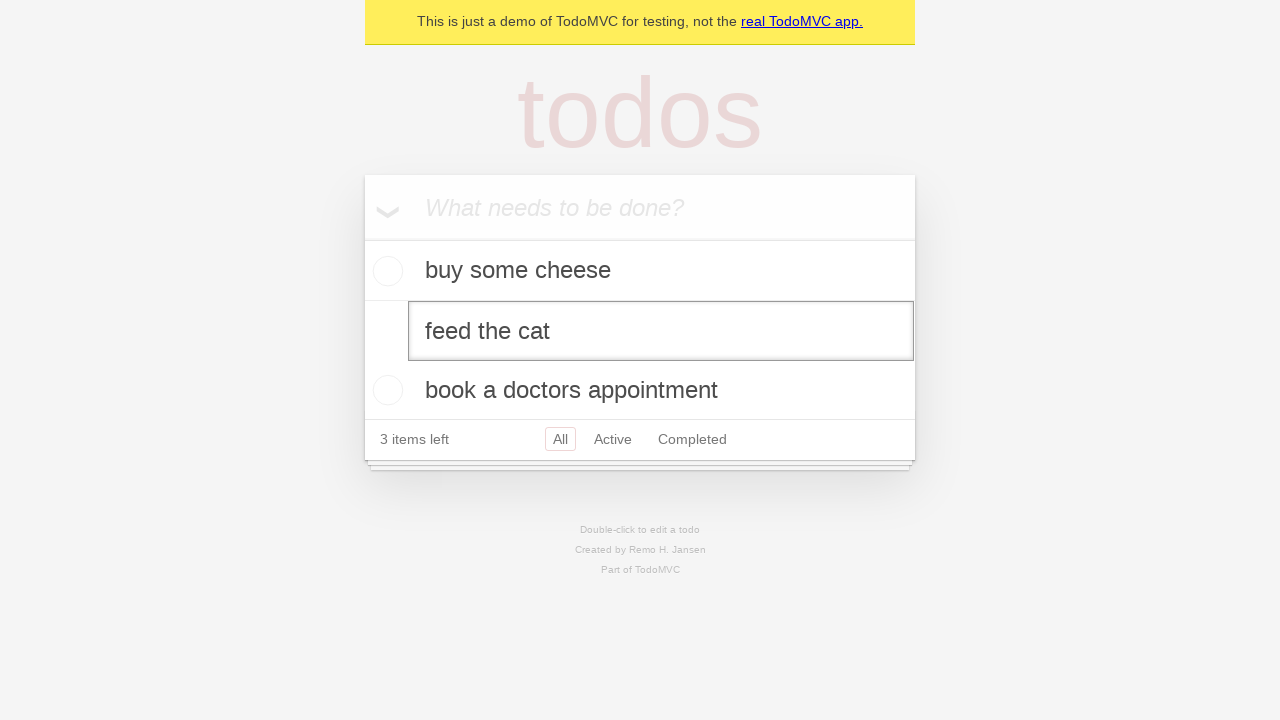

Filled edit field with text containing leading and trailing spaces on internal:testid=[data-testid="todo-item"s] >> nth=1 >> internal:role=textbox[nam
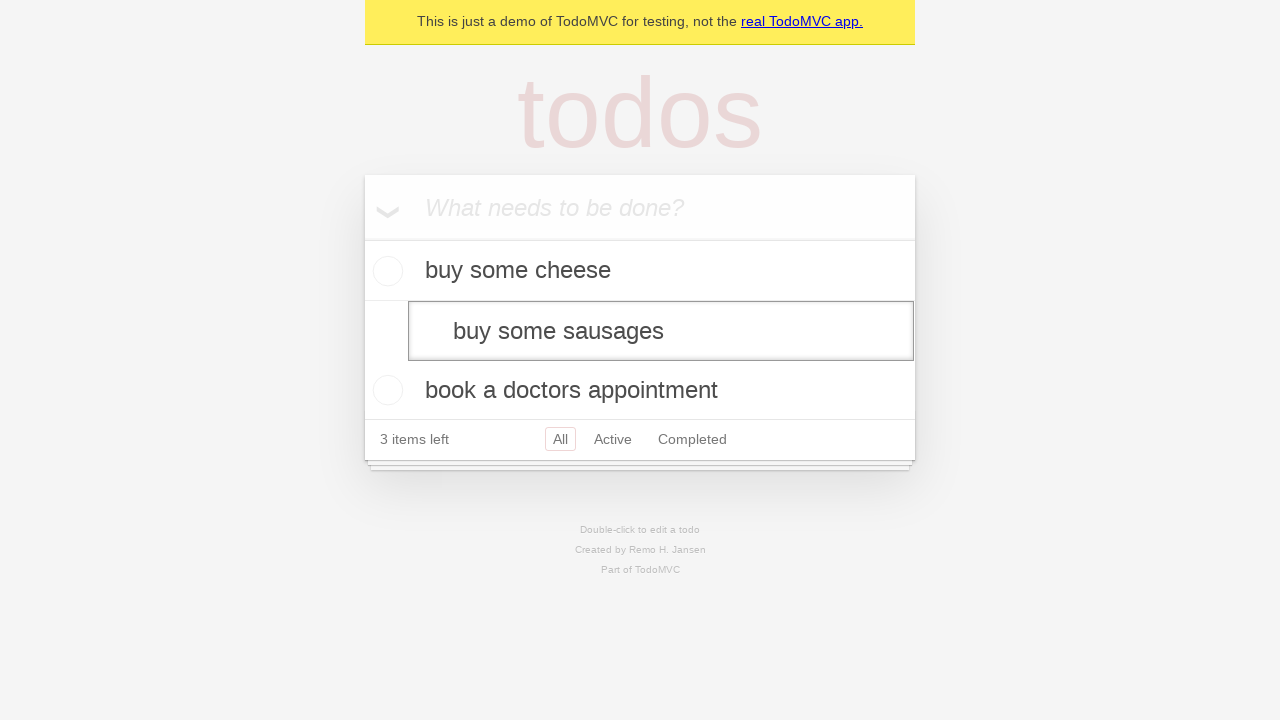

Pressed Enter to confirm edit, text should be trimmed on internal:testid=[data-testid="todo-item"s] >> nth=1 >> internal:role=textbox[nam
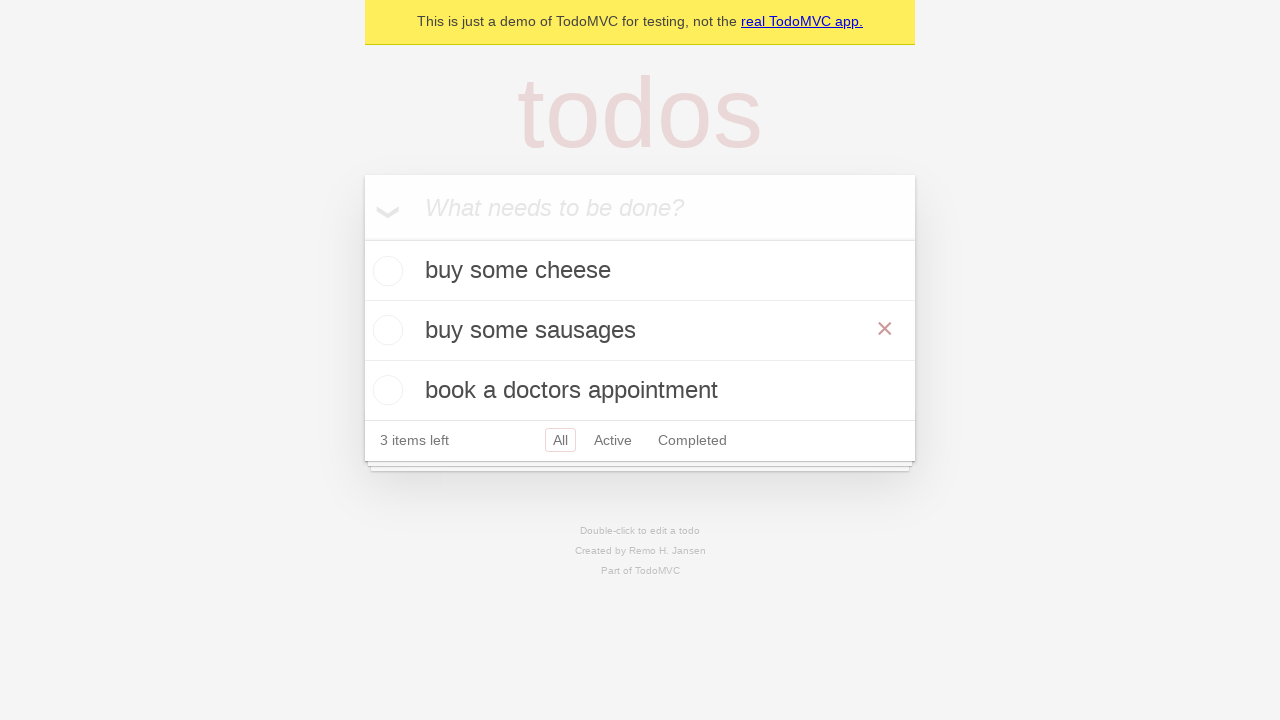

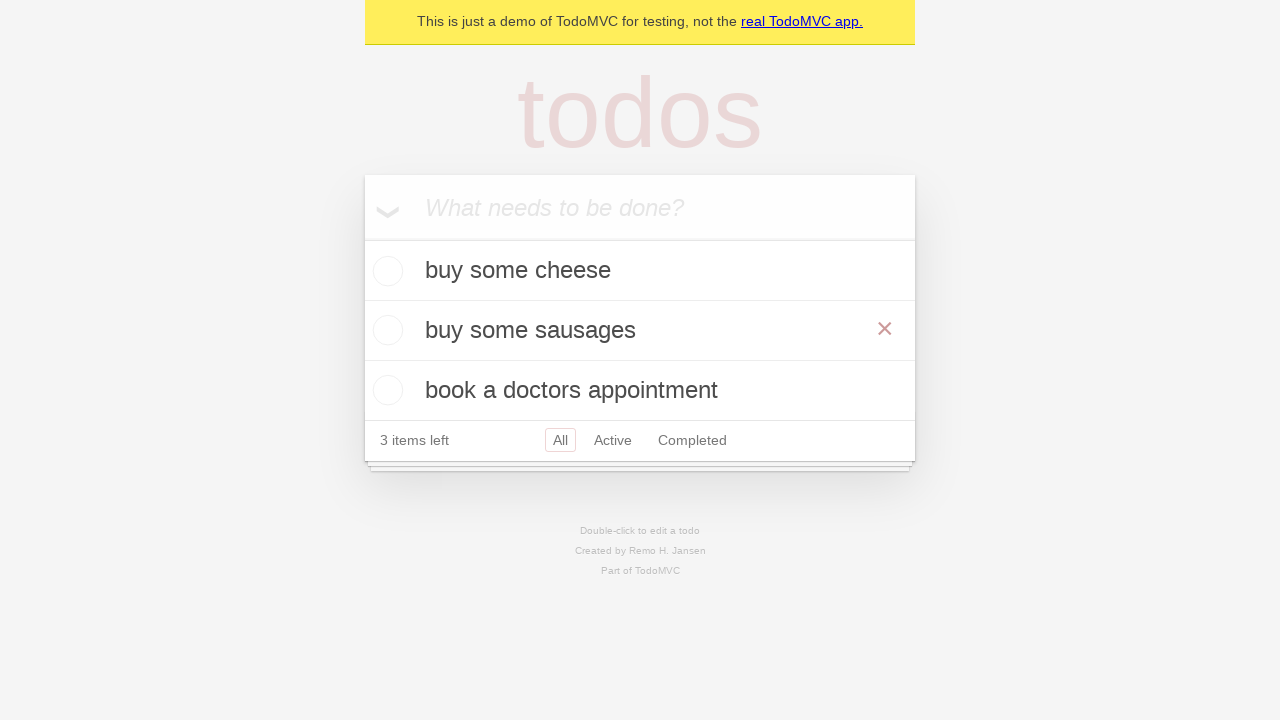